Tests jQuery UI autocomplete functionality by switching to an iframe and typing into the autocomplete input field

Starting URL: http://jqueryui.com/autocomplete/

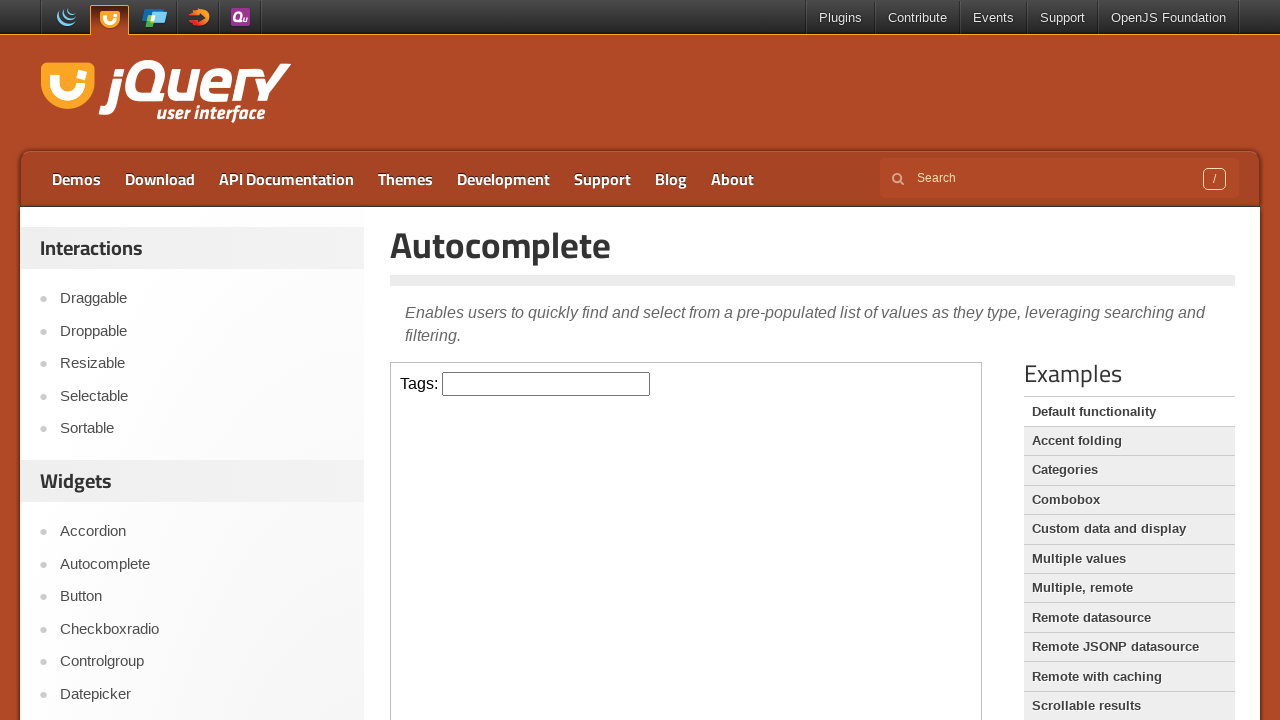

Verified page title is 'Autocomplete | jQuery UI'
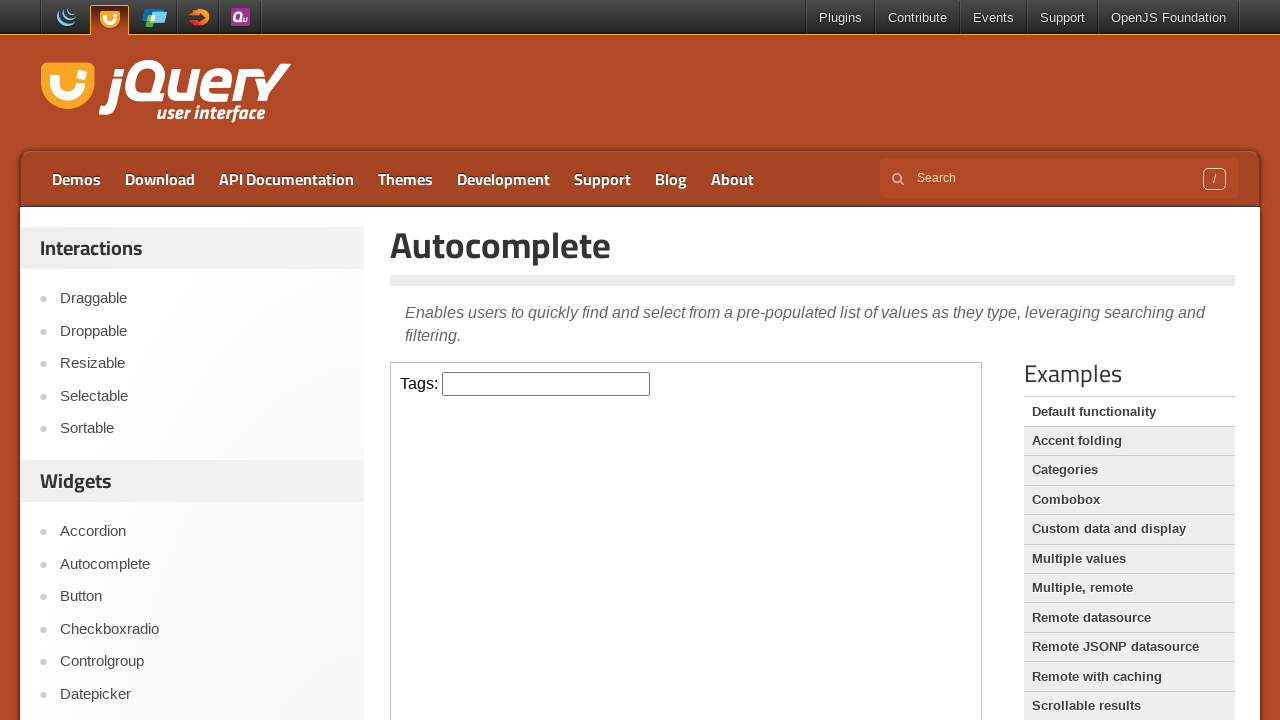

Found 1 iframe(s) on the page
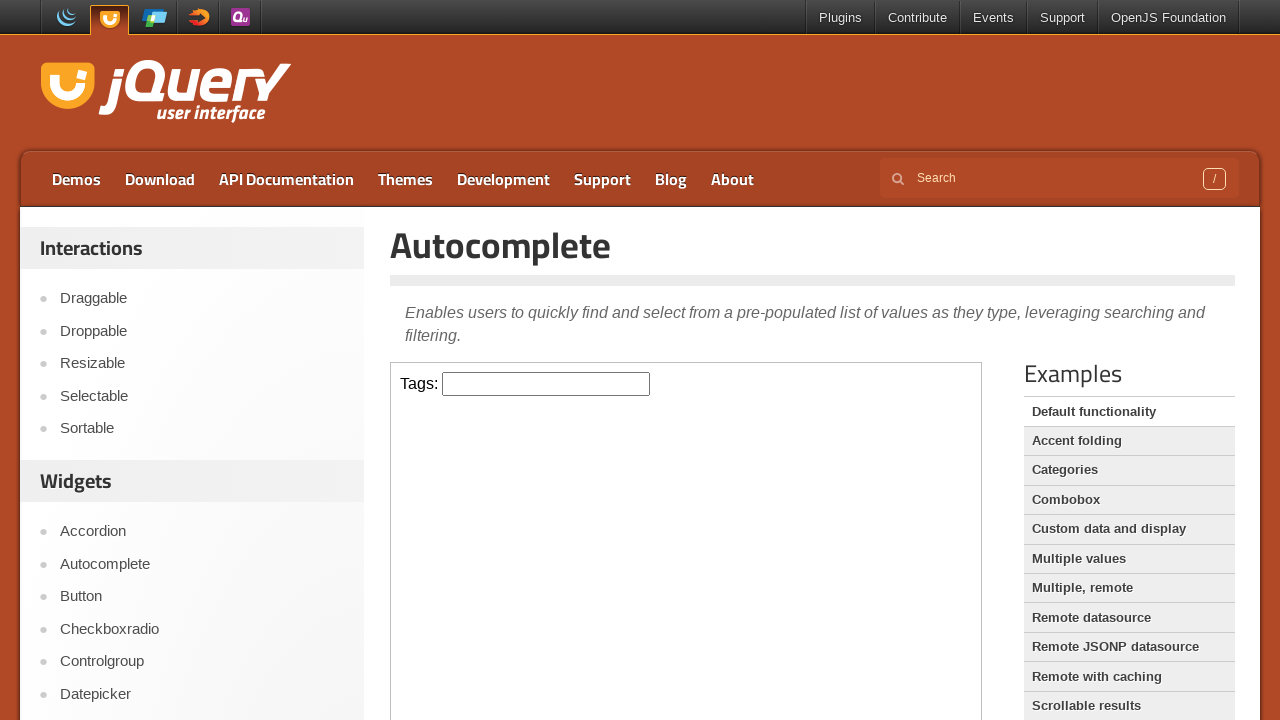

Located the demo frame (.demo-frame)
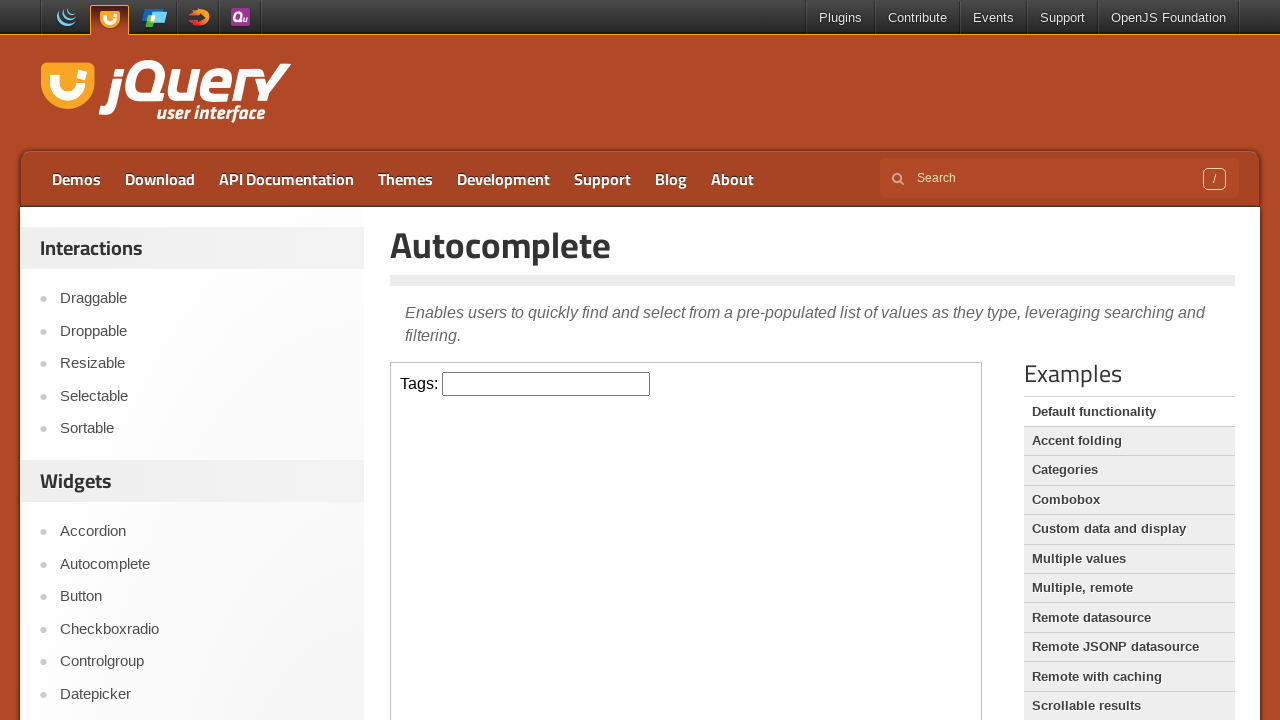

Typed 'a' into the autocomplete input field (#tags) within the iframe on .demo-frame >> internal:control=enter-frame >> #tags
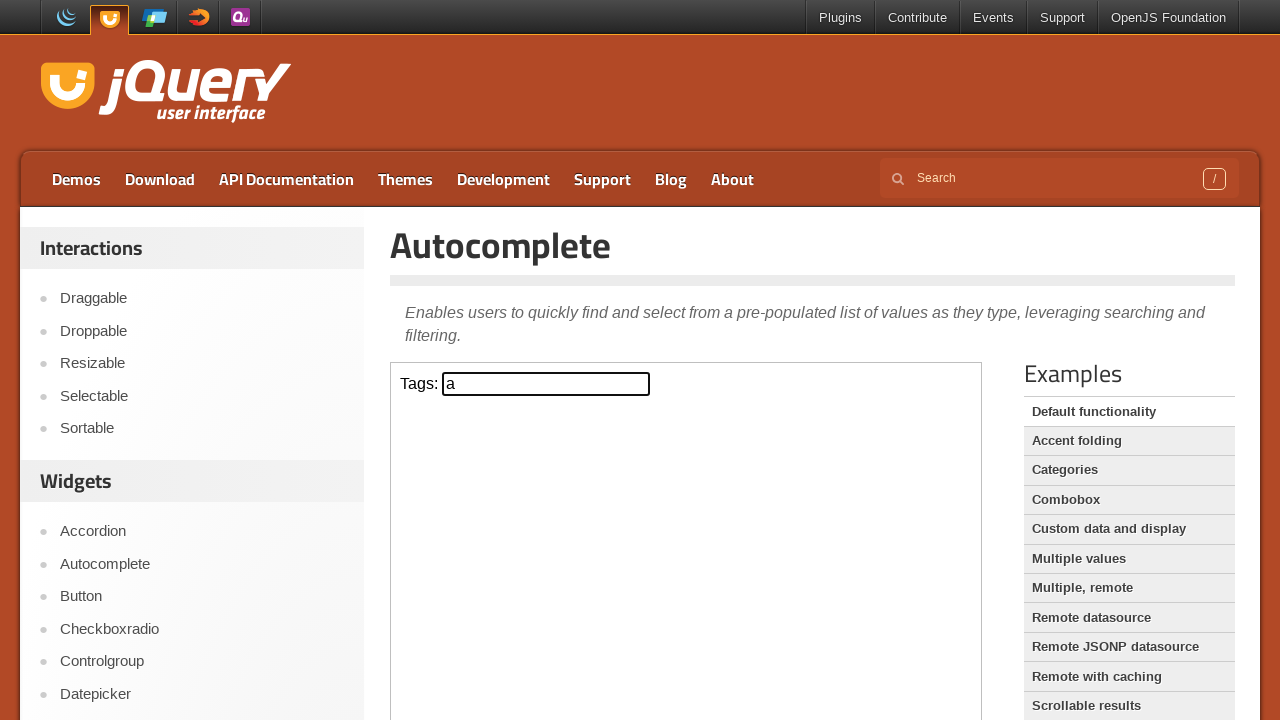

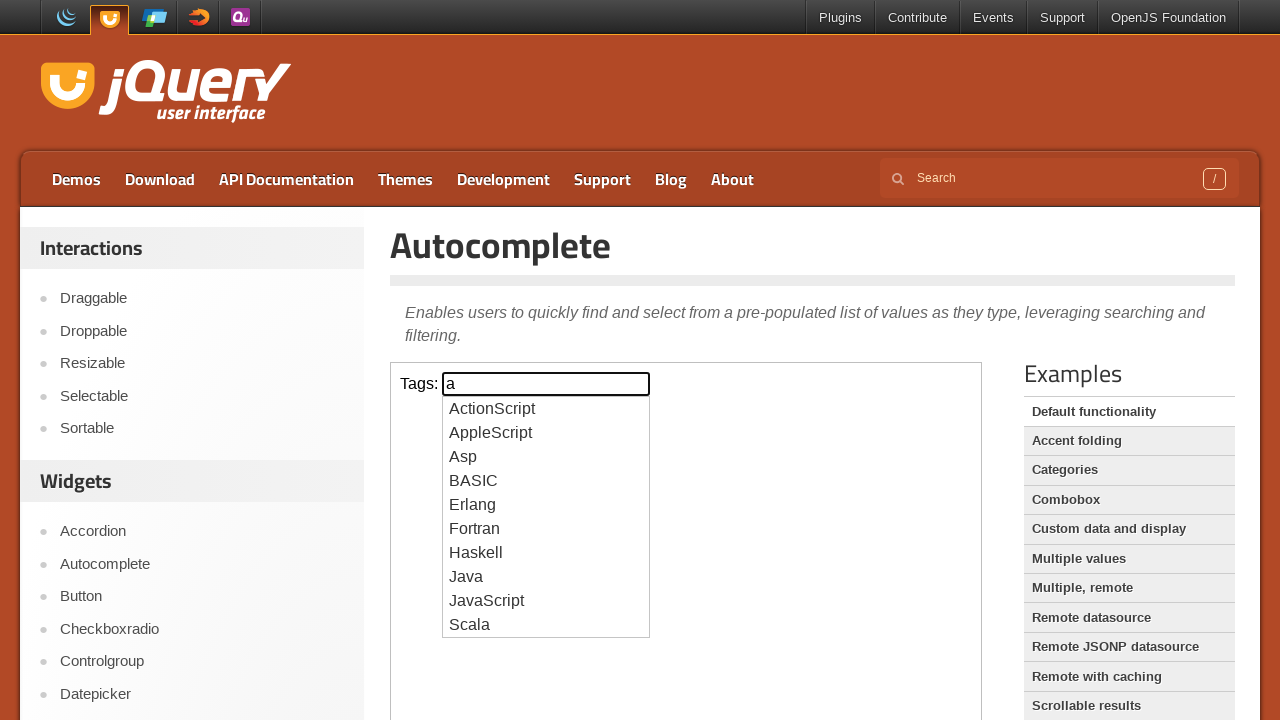